Tests window switching functionality by opening a new window, clicking a link inside it, closing the new window, and then returning to the parent window to fill a text field.

Starting URL: https://www.letskodeit.com/practice

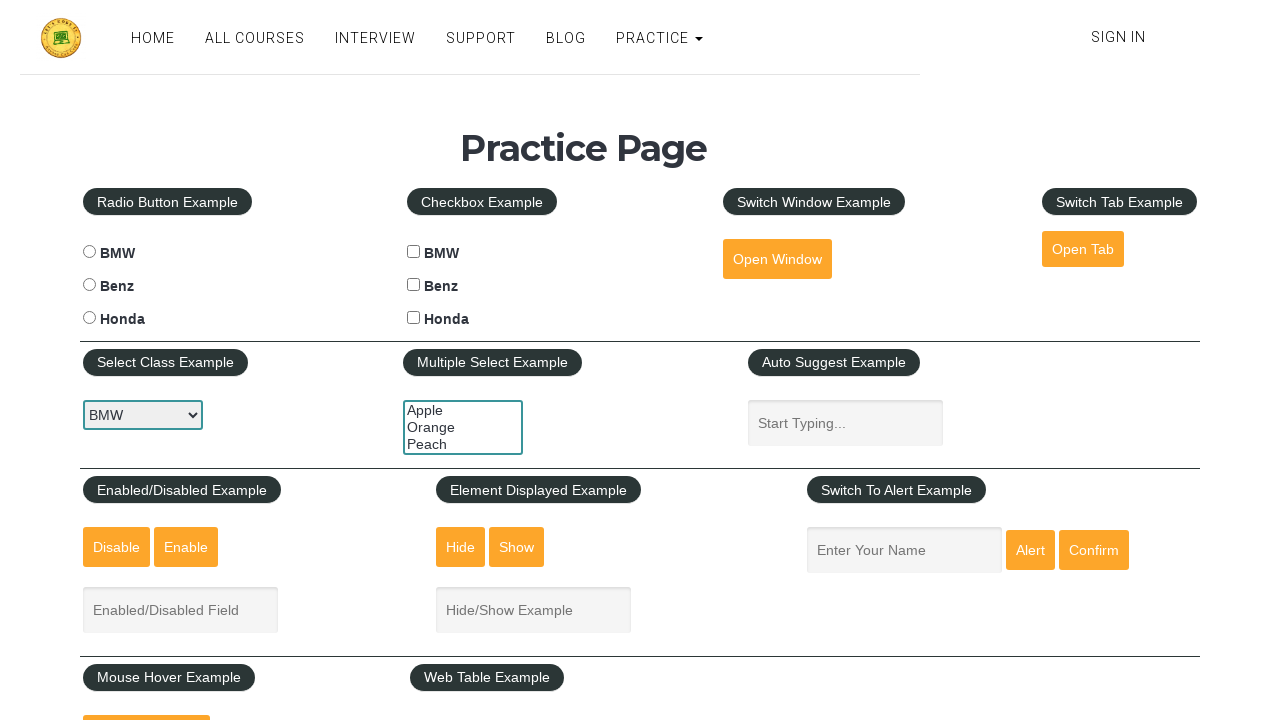

Clicked 'Open Window' button to open a new window at (777, 259) on #openwindow
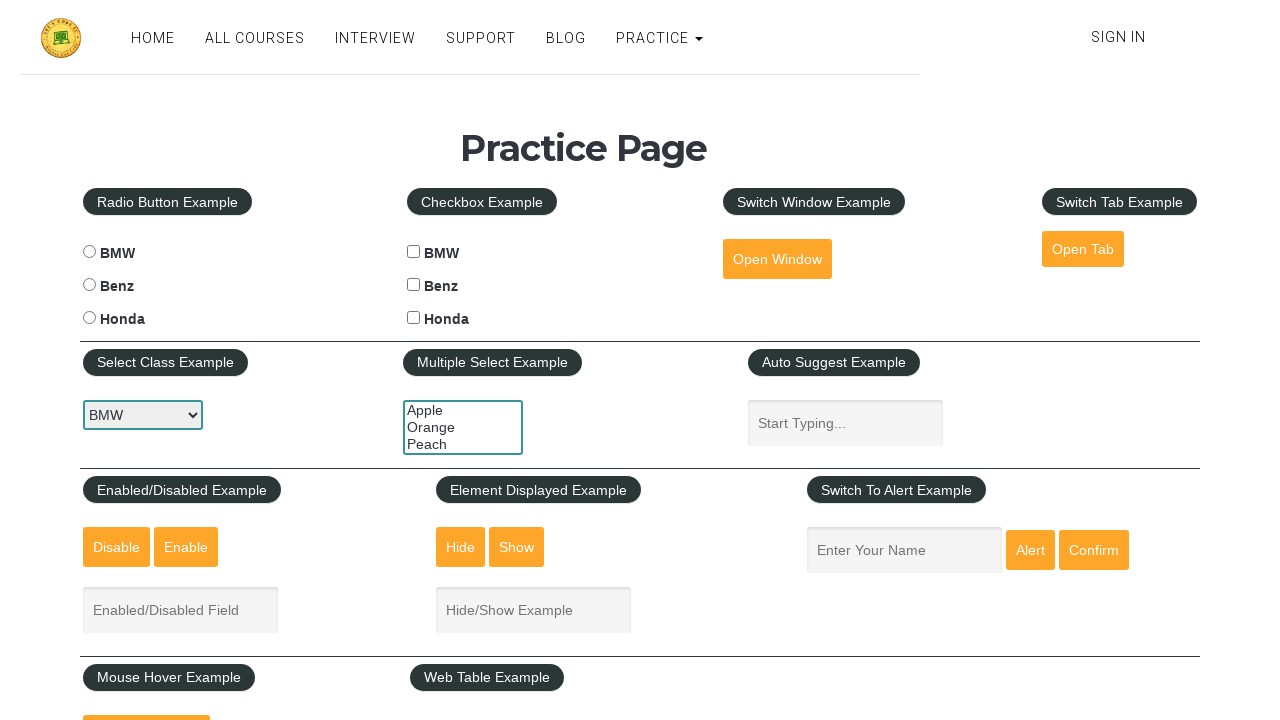

Captured reference to the newly opened window
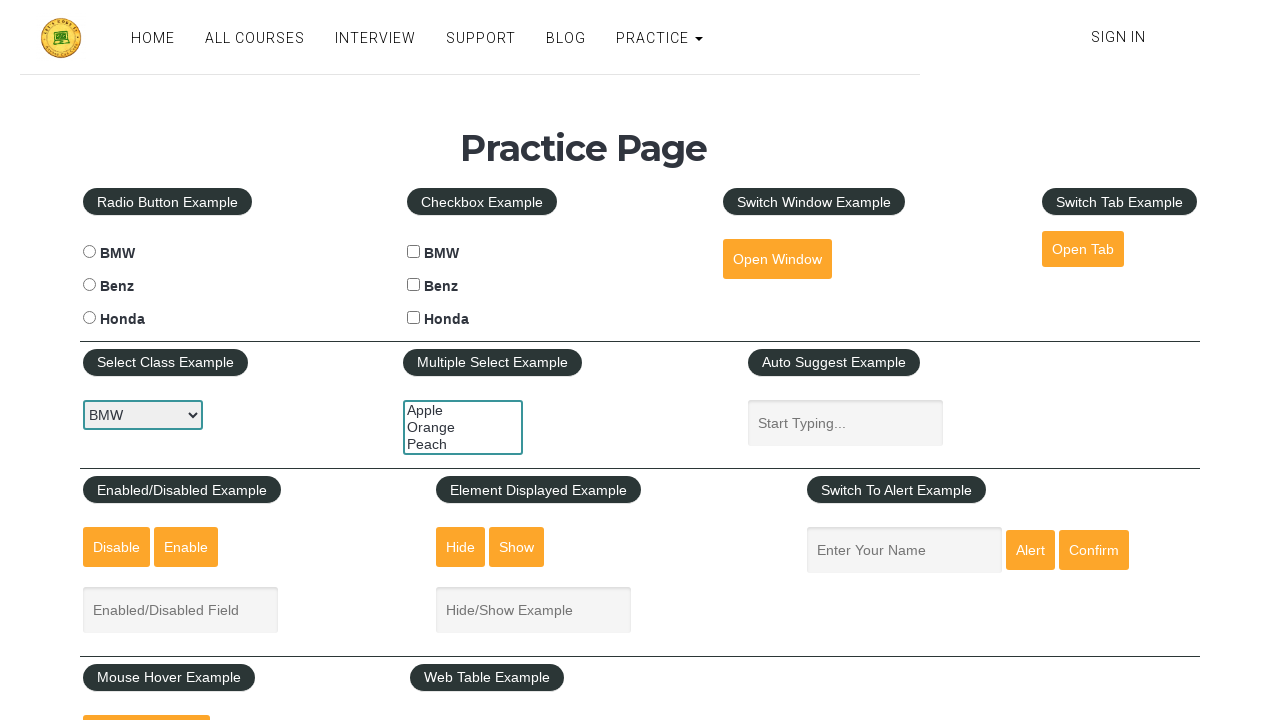

New window finished loading
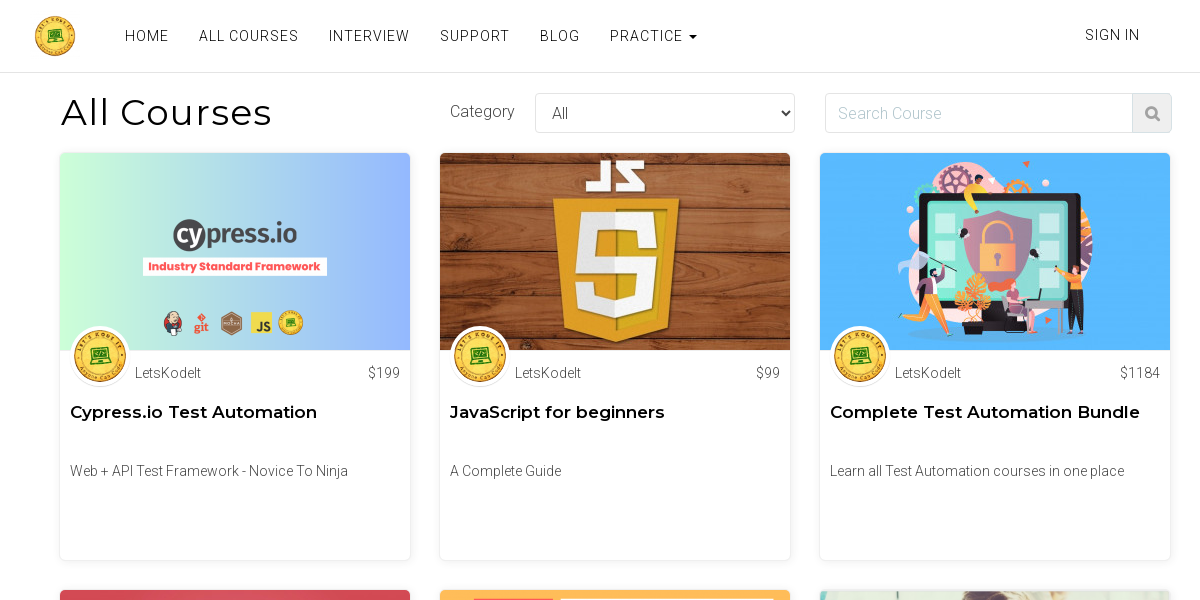

Clicked 'Sign In' link in the new window at (1112, 35) on xpath=//a[normalize-space()='Sign In']
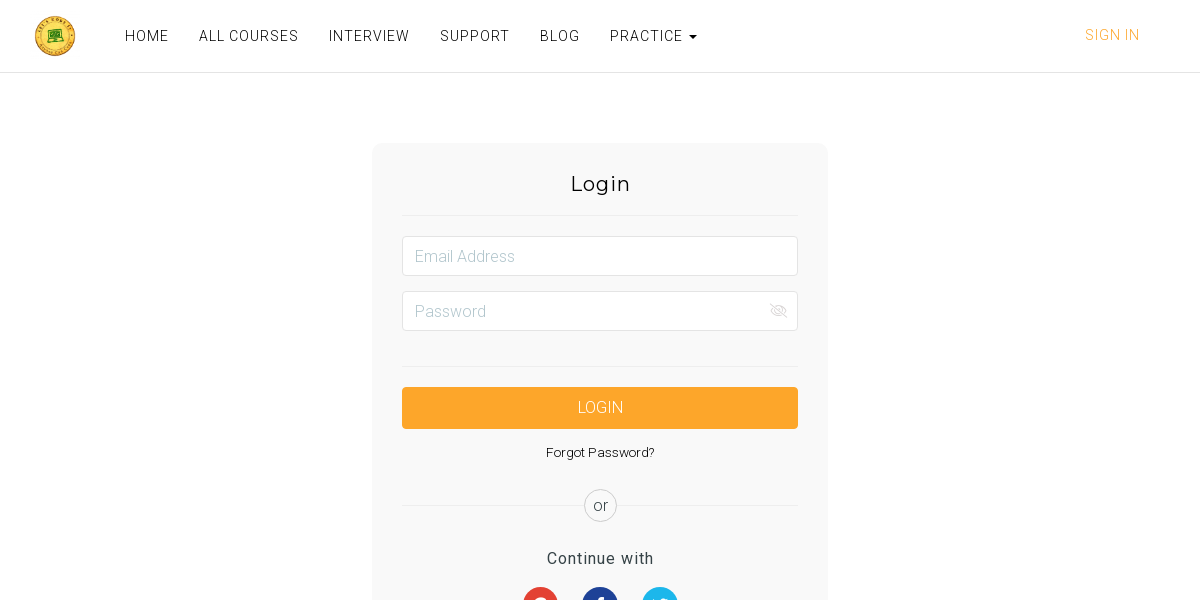

Closed the new window
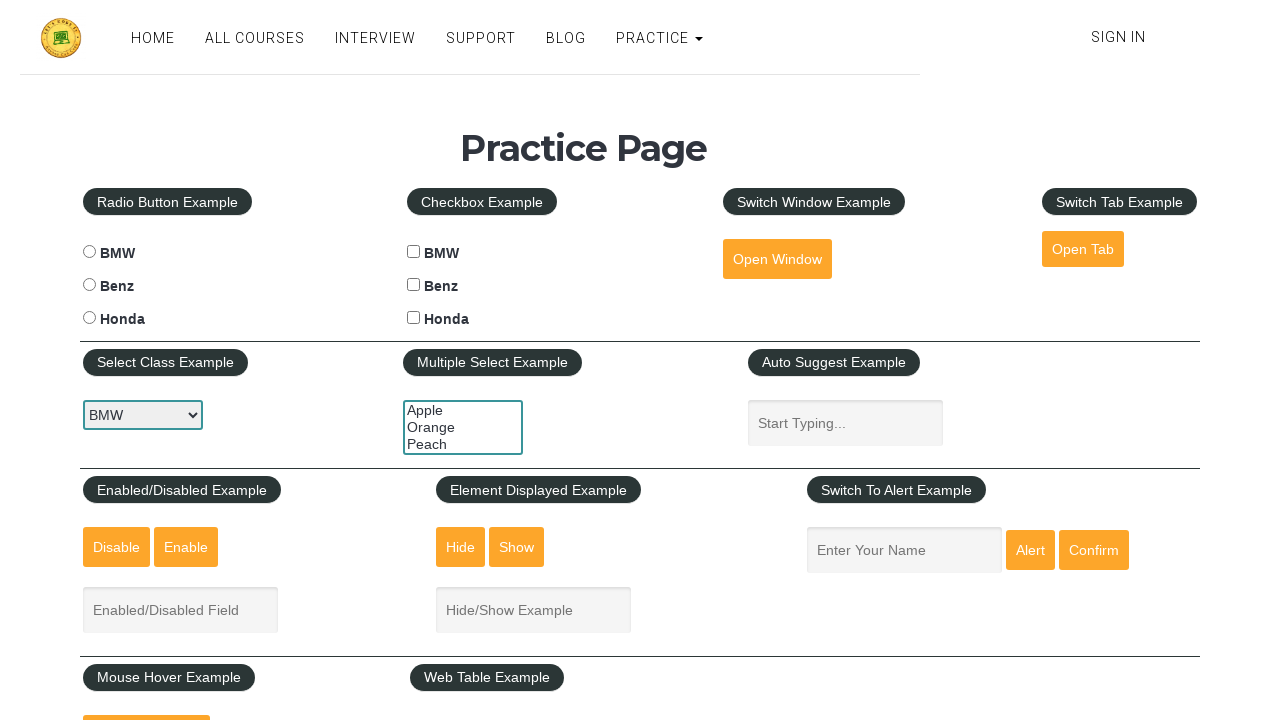

Filled name field with 'Test Successful' in parent window to confirm window switch on #name
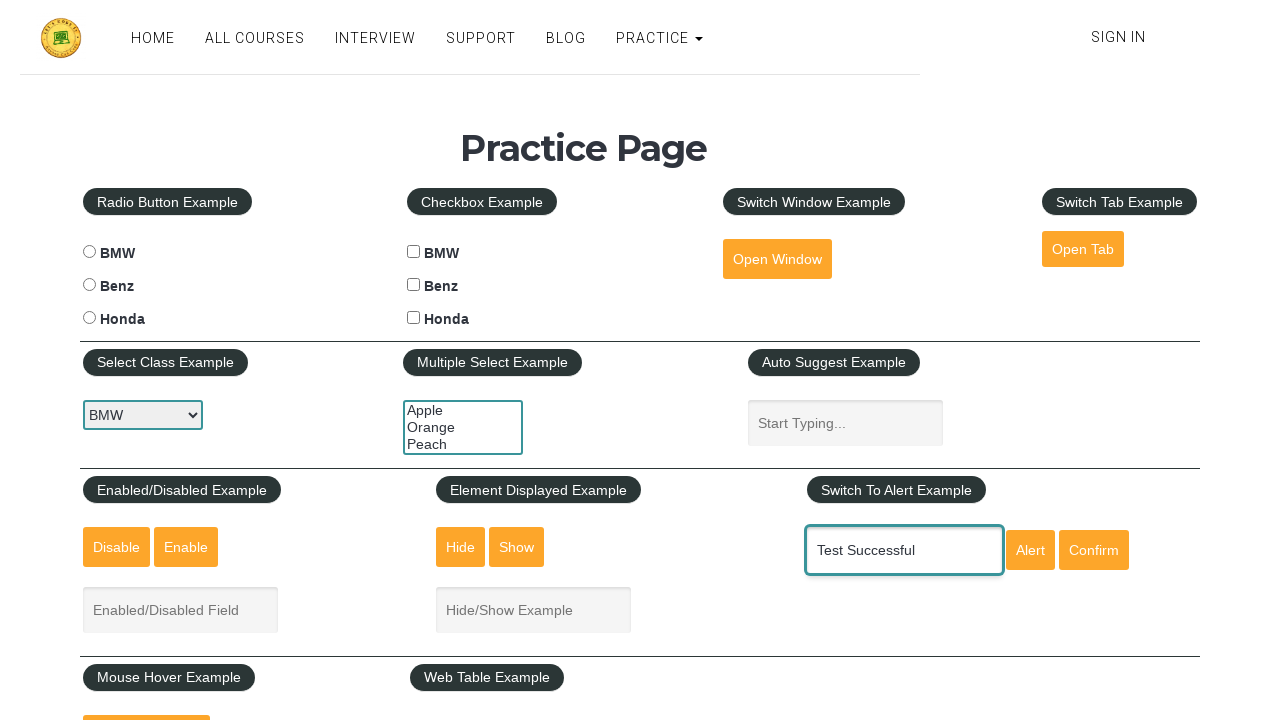

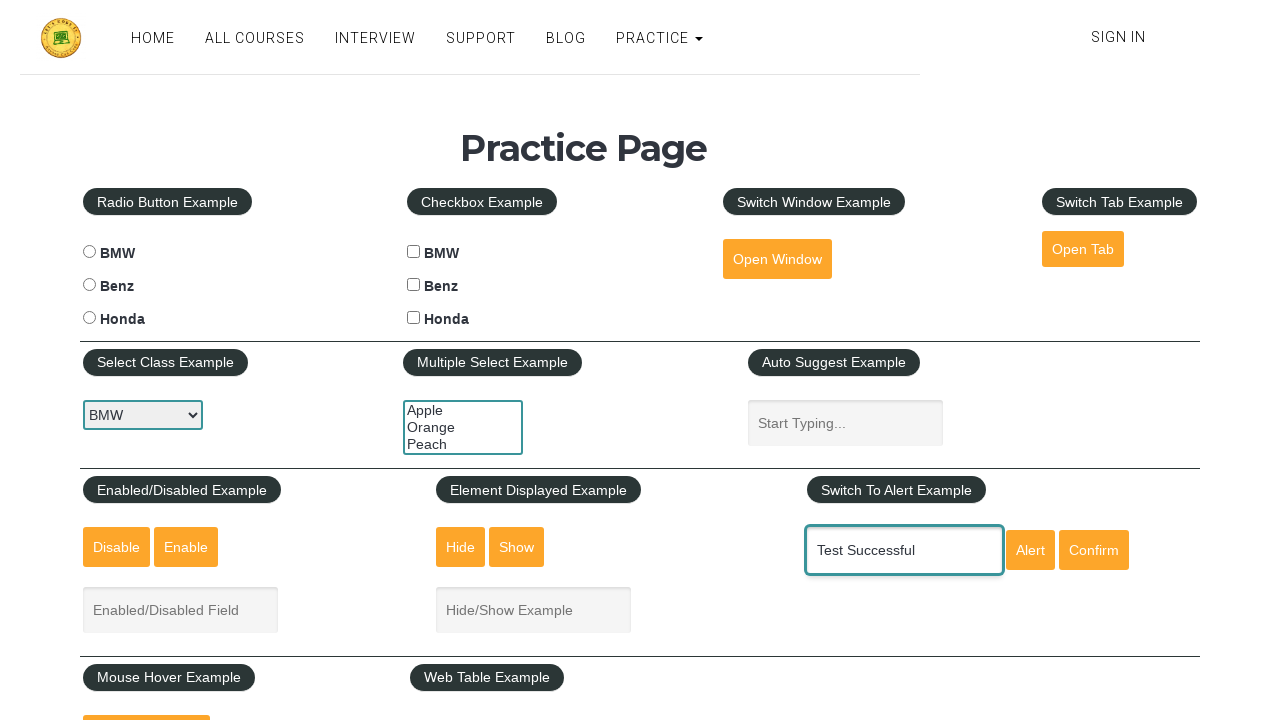